Tests dynamic content loading by clicking the Start button and verifying that "Hello World!" text appears after the loading completes.

Starting URL: https://the-internet.herokuapp.com/dynamic_loading/1

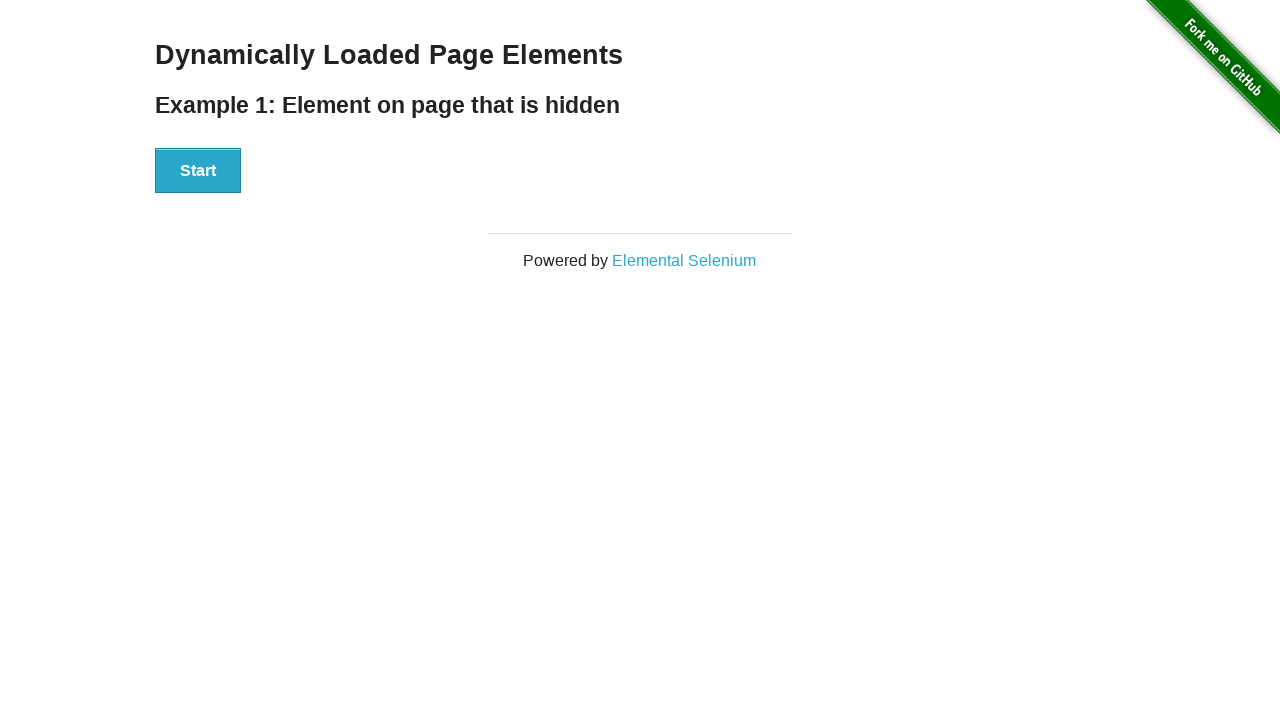

Navigated to dynamic loading test page
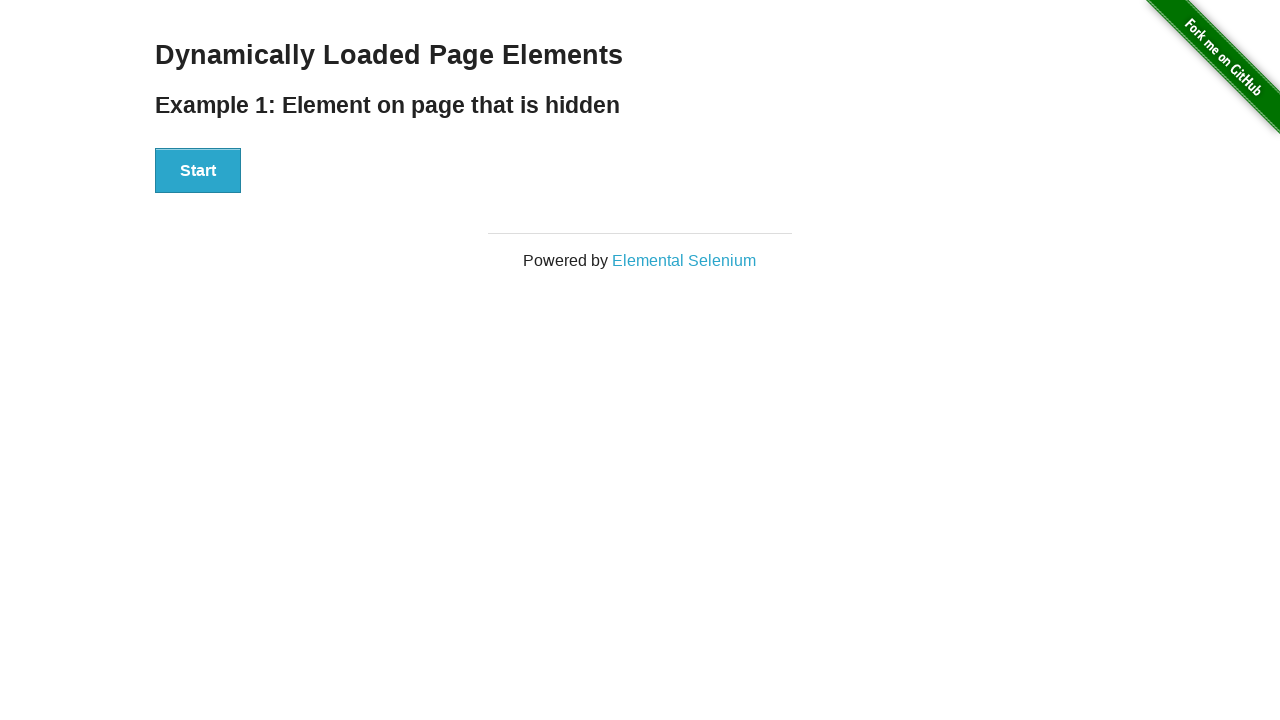

Clicked the Start button to trigger dynamic content loading at (198, 171) on xpath=//button[.='Start']
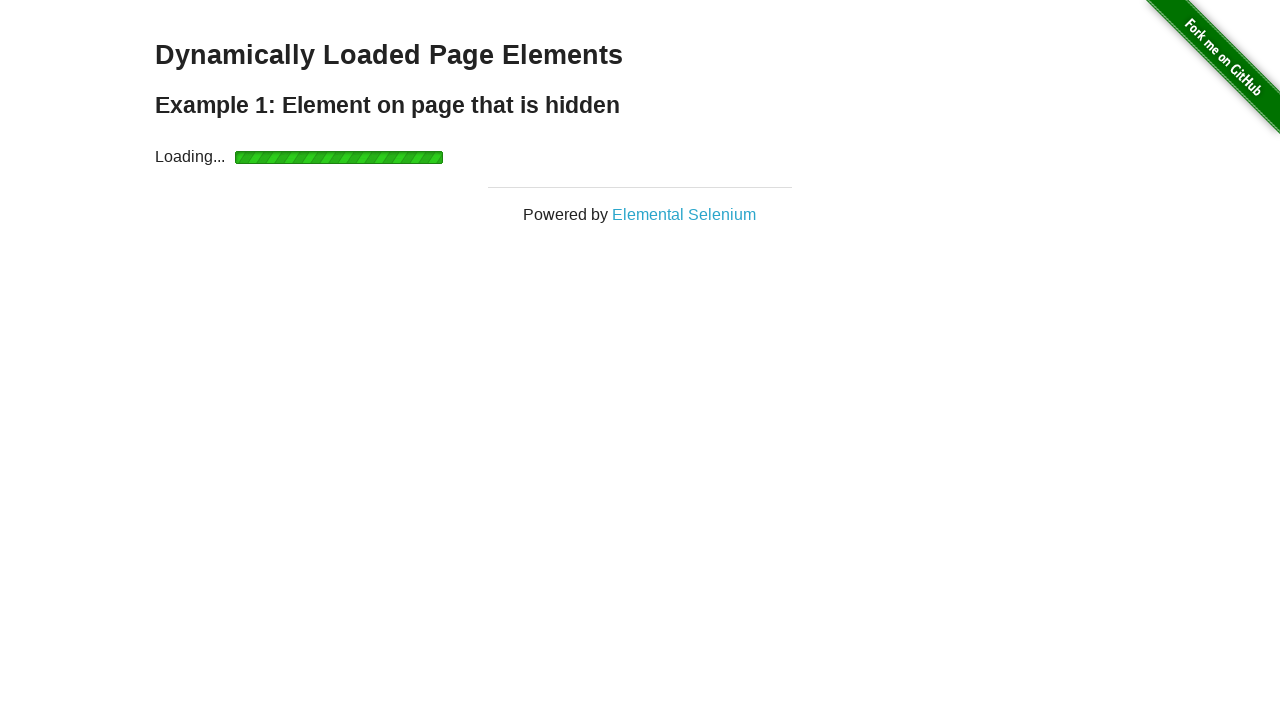

Waited for 'Hello World!' text to appear after loading completed
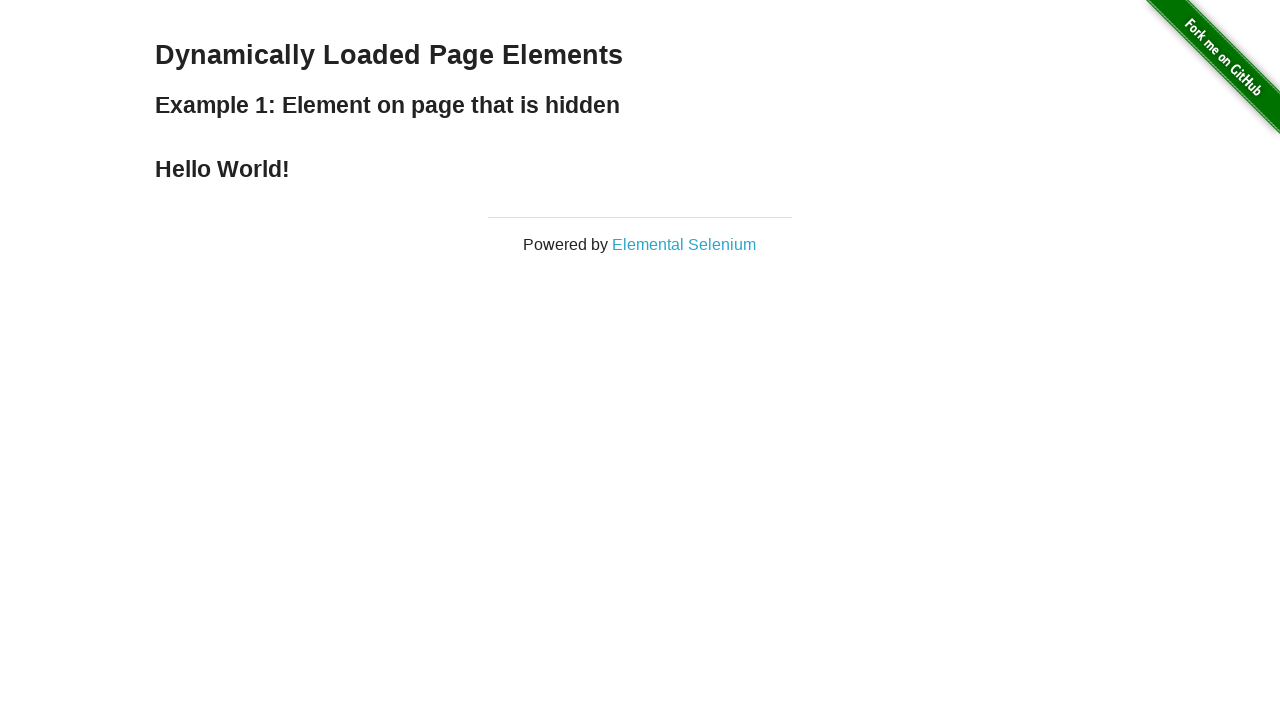

Verified that 'Hello World!' text is displayed correctly
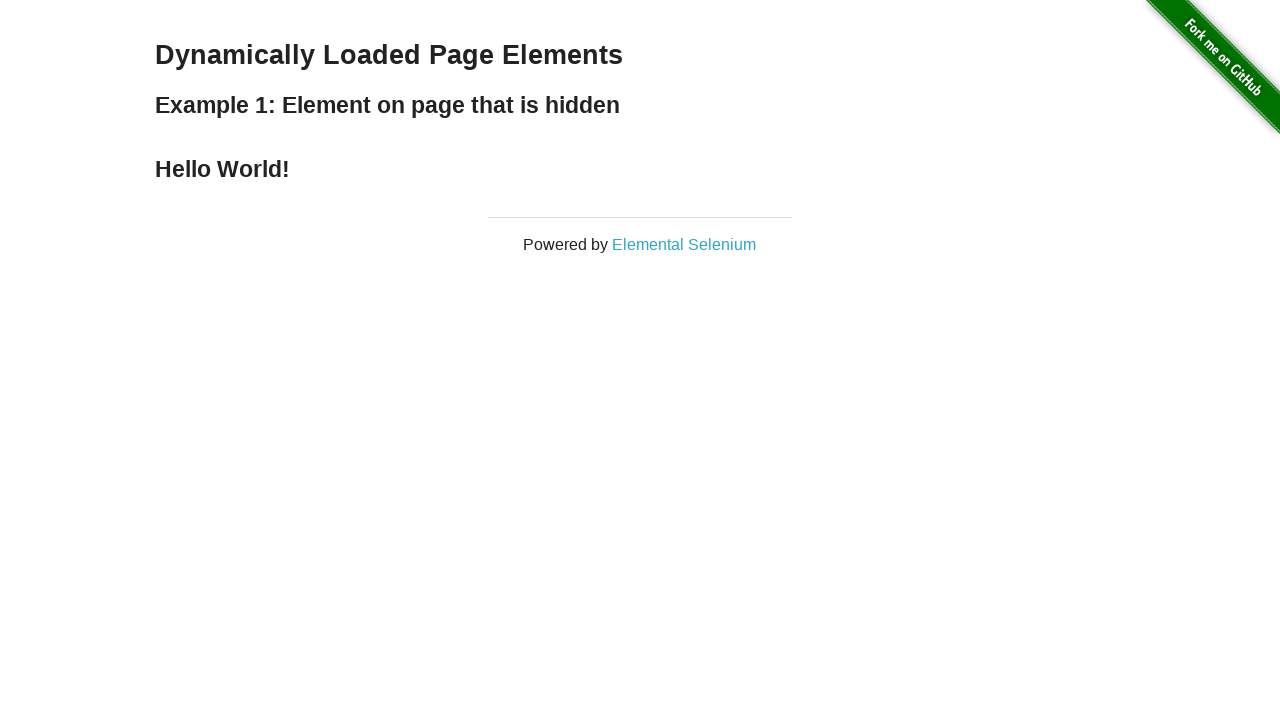

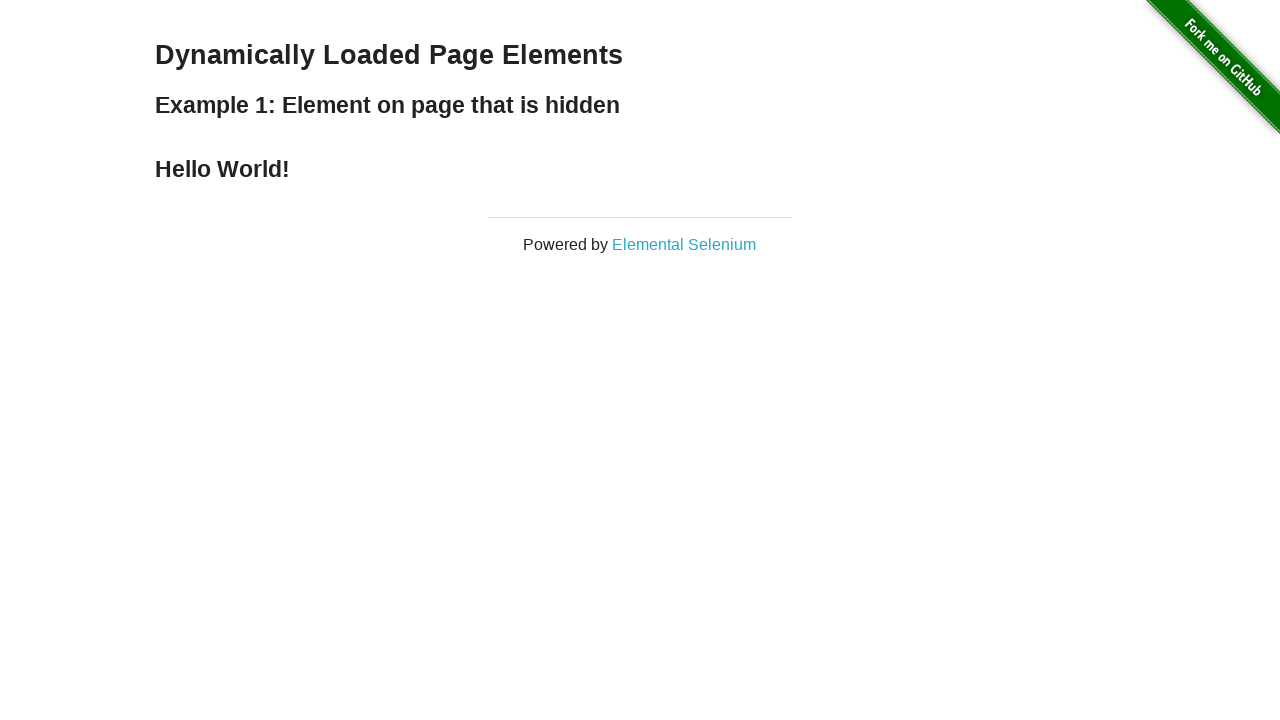